Tests basic form submission with email and password fields

Starting URL: http://automationbykrishna.com

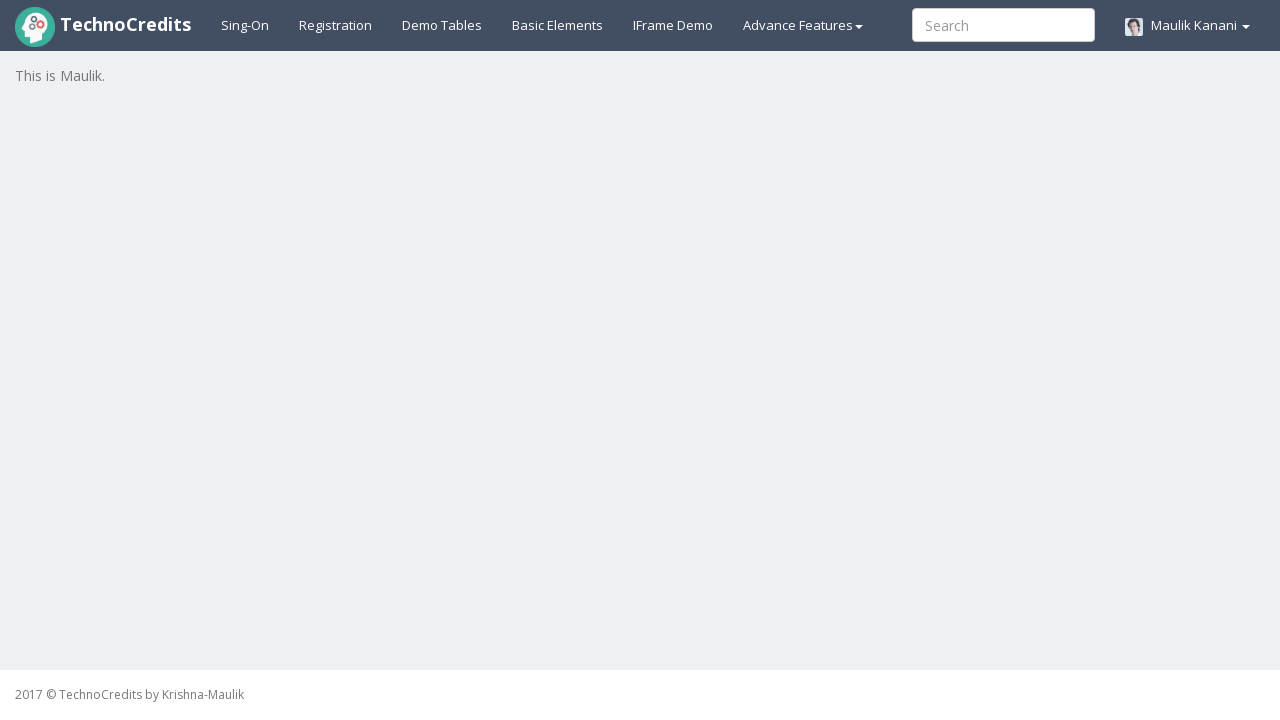

Clicked on Basic elements tab at (558, 25) on #basicelements
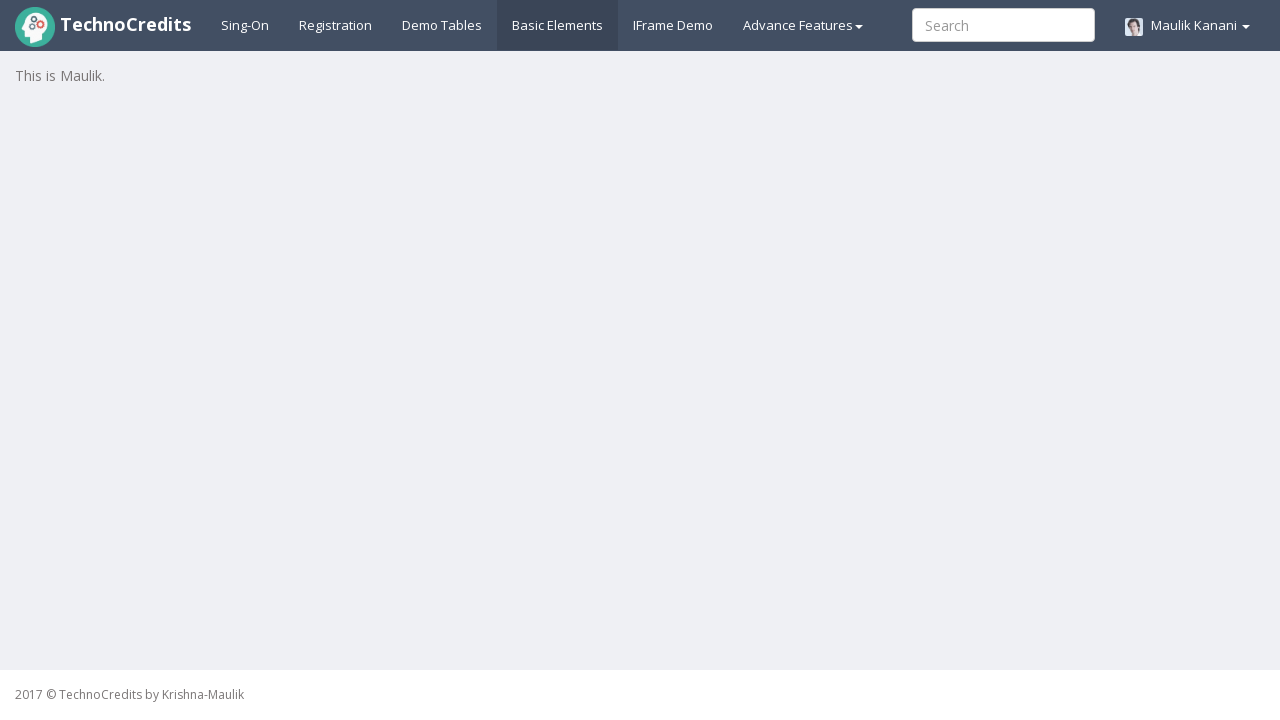

Filled email field with 'testuser@example.com' on #exampleInputEmail1
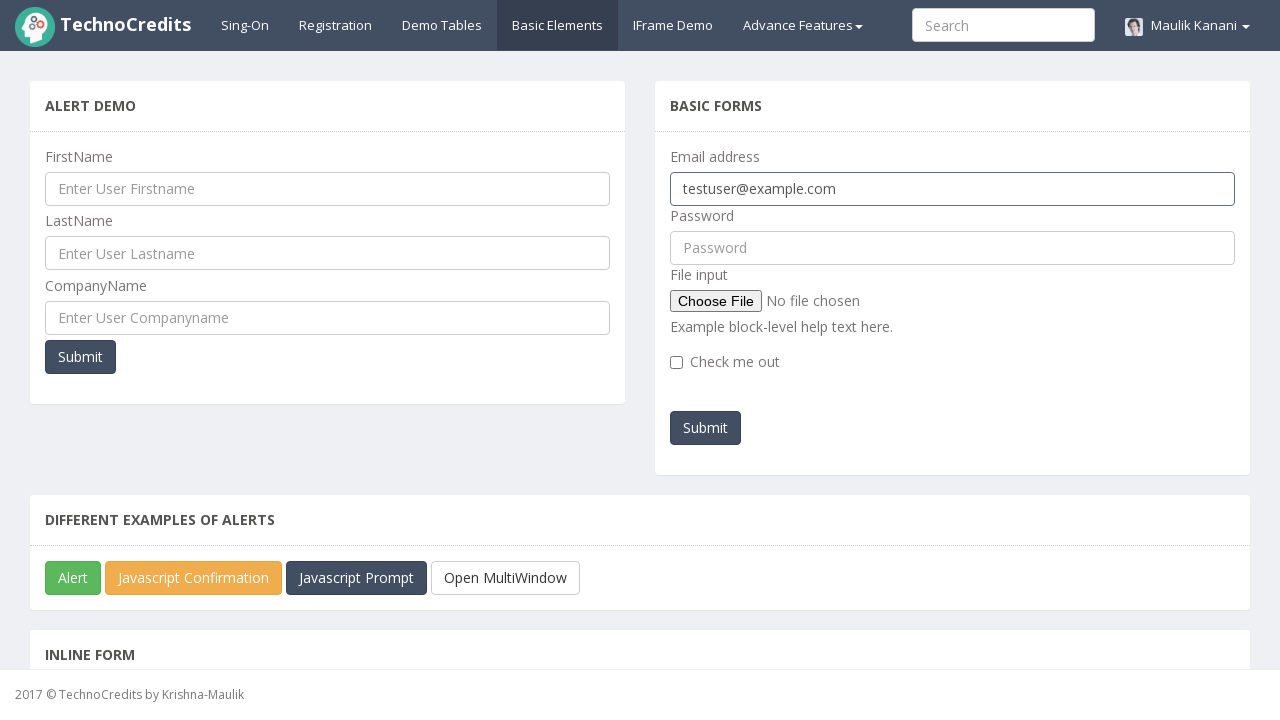

Filled password field with 'Test123Pass' on #pwd
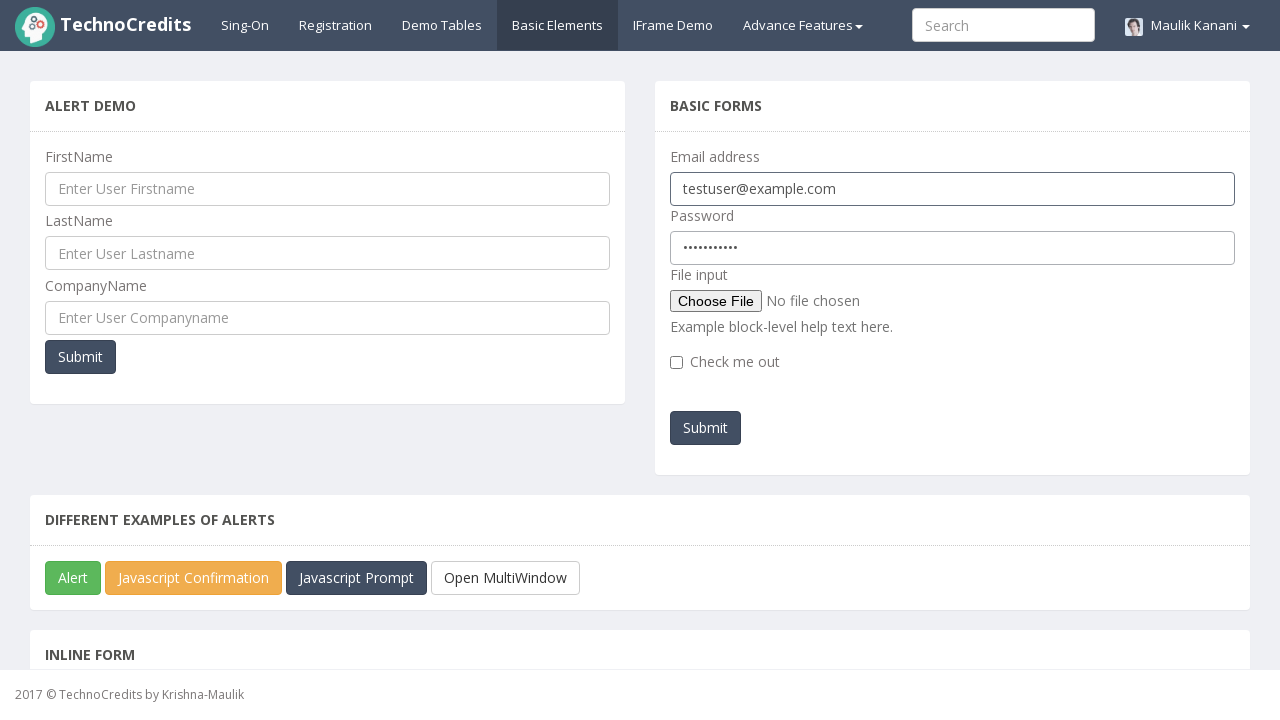

Set up dialog handler to accept alerts
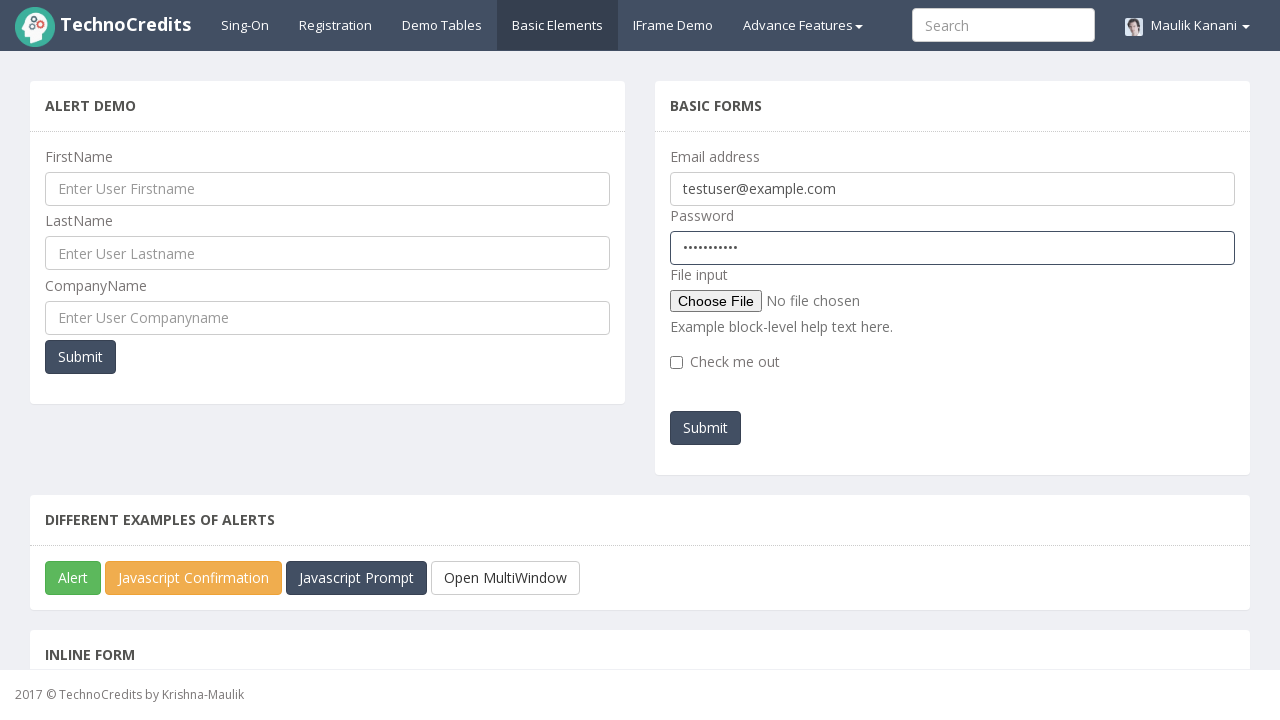

Clicked submit button to submit the form at (706, 428) on #submitb2
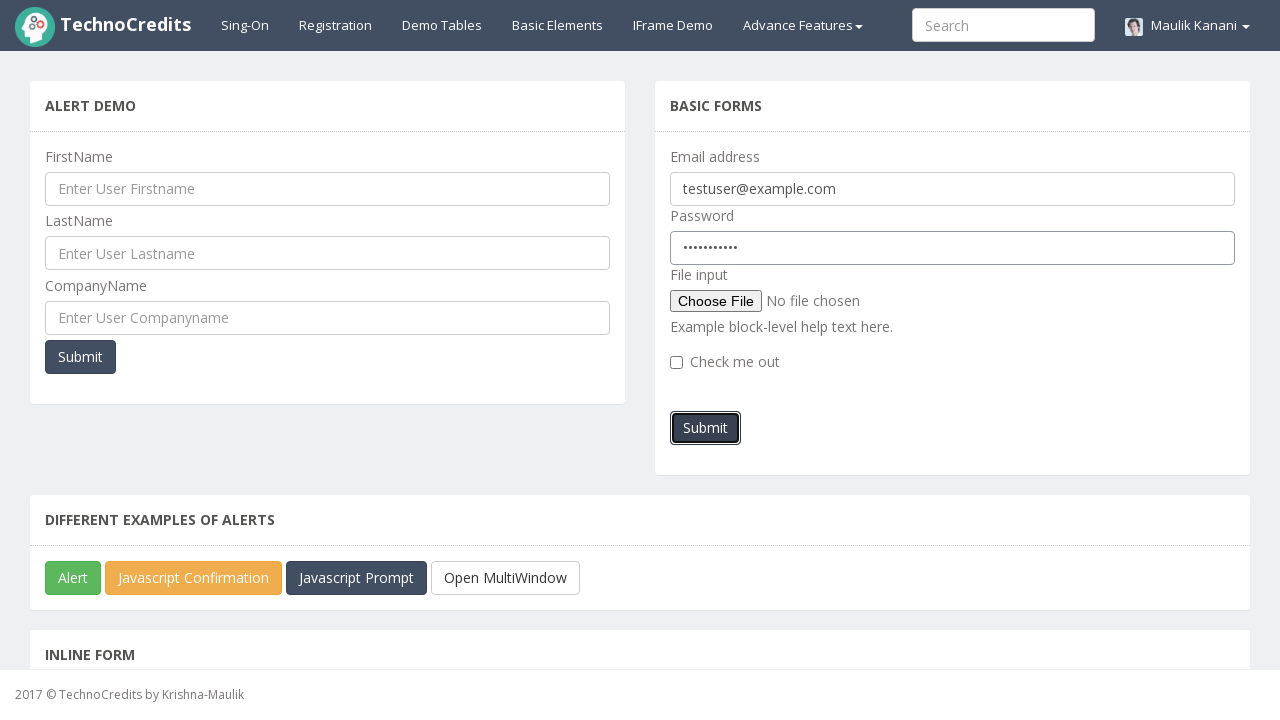

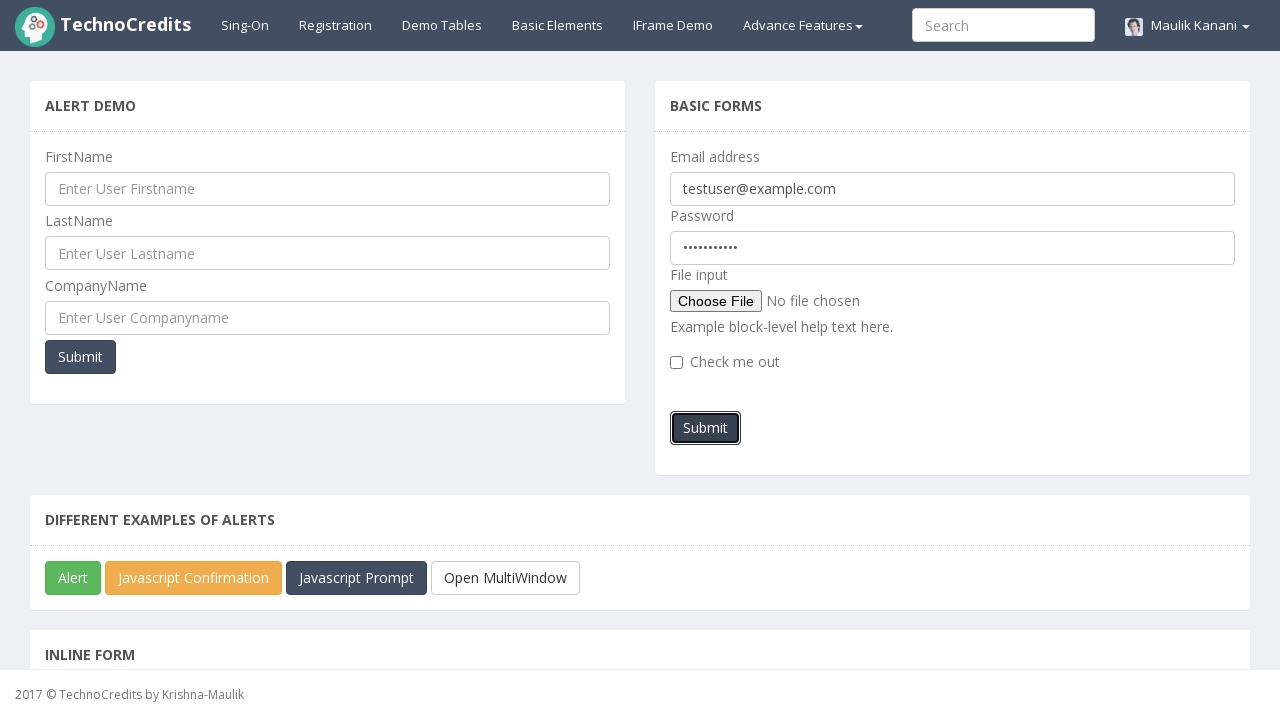